Tests that a canceled change to an employee's name doesn't persist

Starting URL: https://devmountain-qa.github.io/employee-manager/1.2_Version/index.html

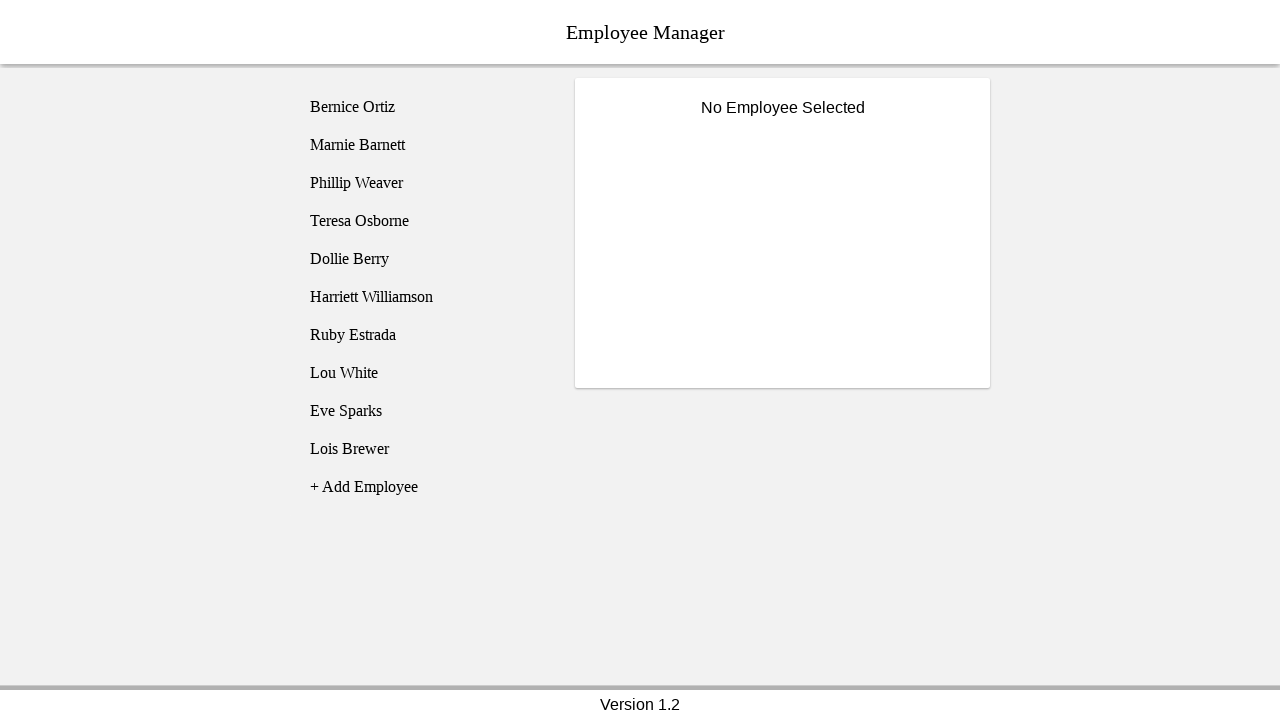

Clicked on Phillip Weaver employee at (425, 183) on [name='employee3']
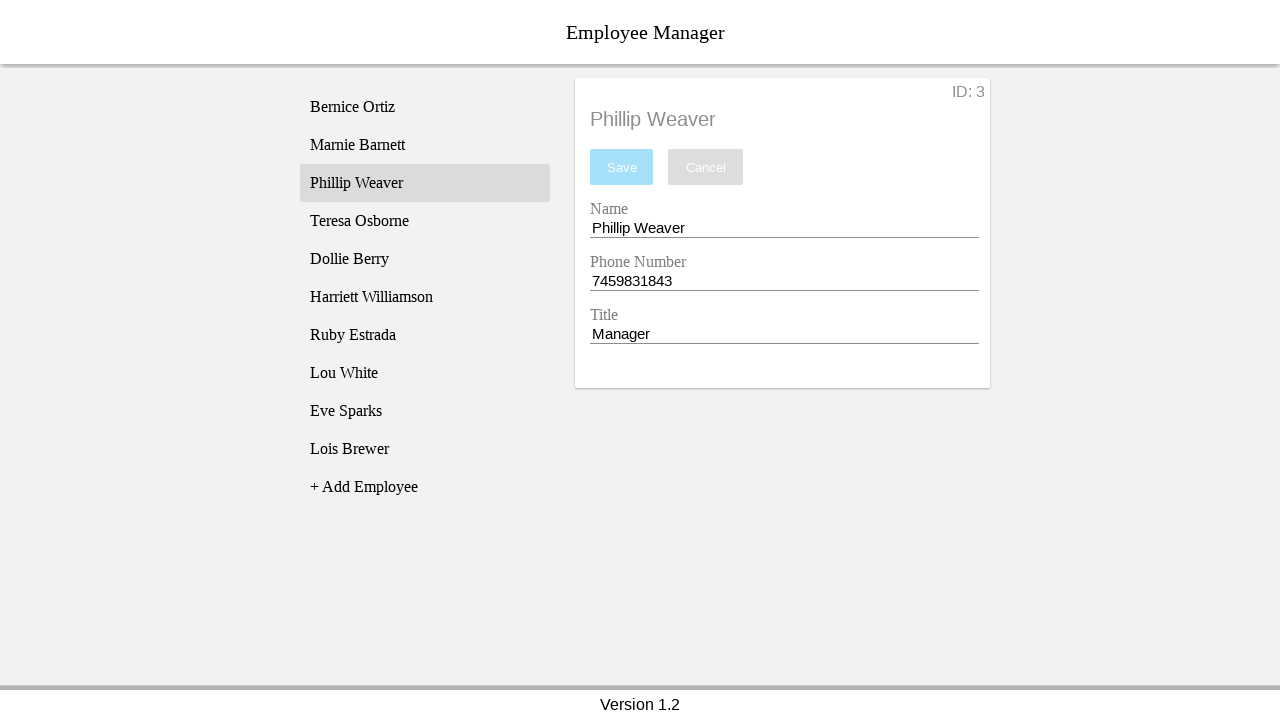

Name input field became visible
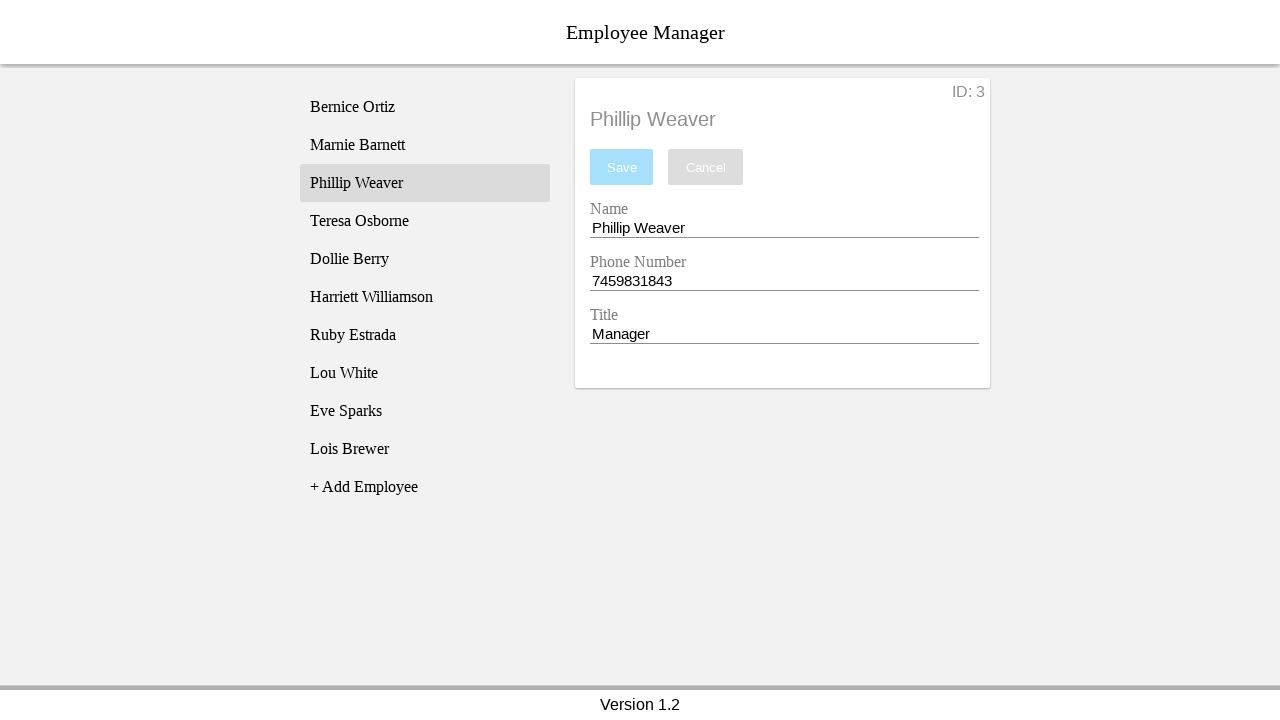

Entered 'Chase Smith' as new name in the name field on [name='nameEntry']
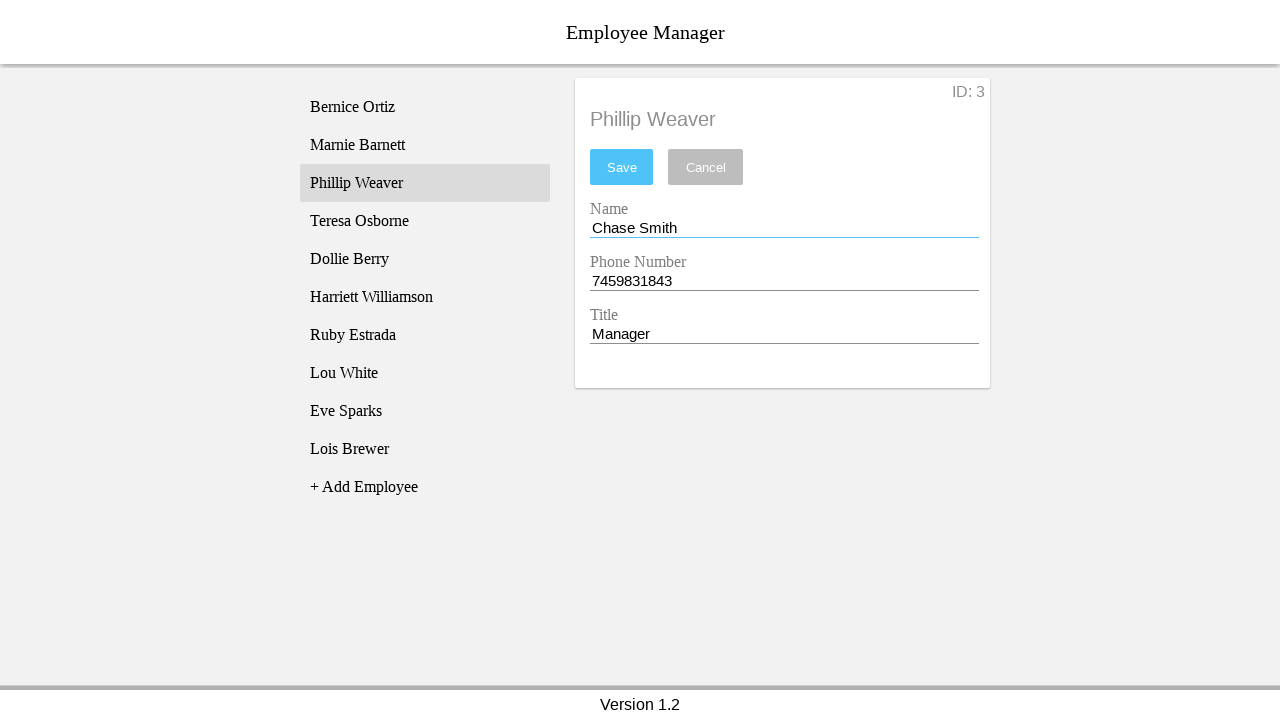

Clicked cancel button to discard the name change at (706, 167) on [name='cancel']
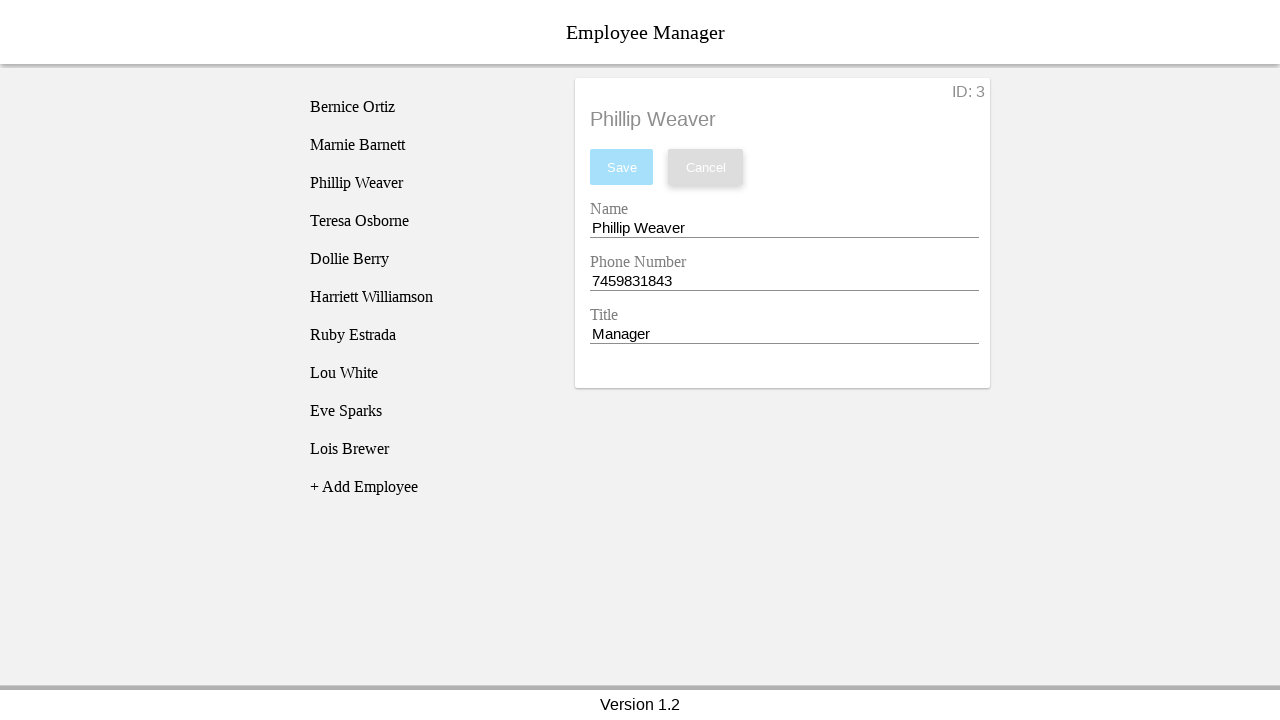

Name input field is present after cancel action
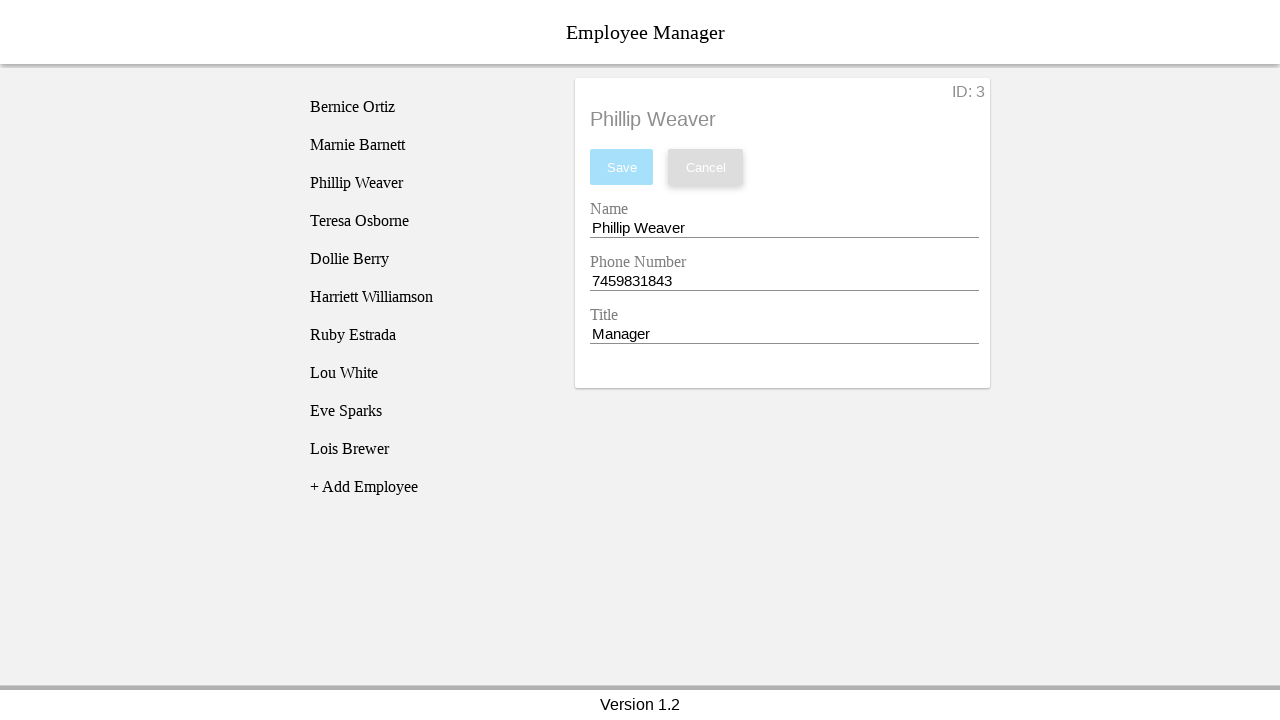

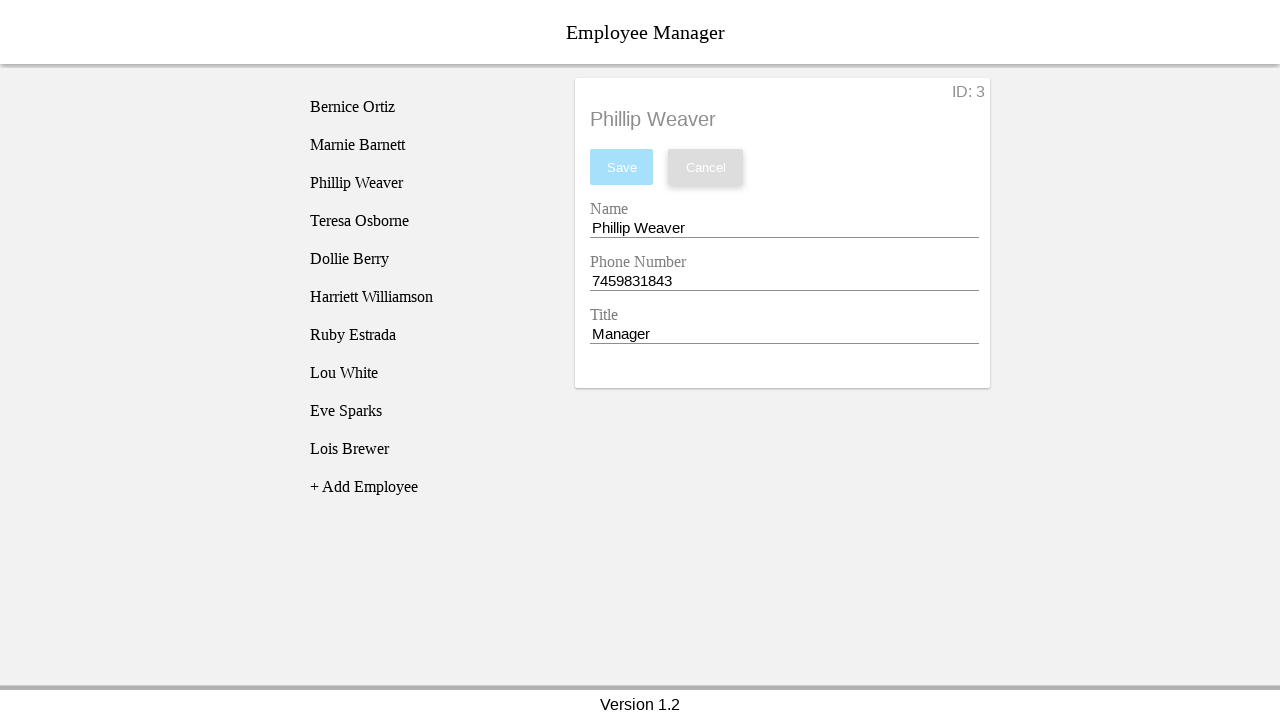